Tests browser window handling by opening a new window via link click, switching between windows, and verifying content in each window

Starting URL: https://the-internet.herokuapp.com/windows

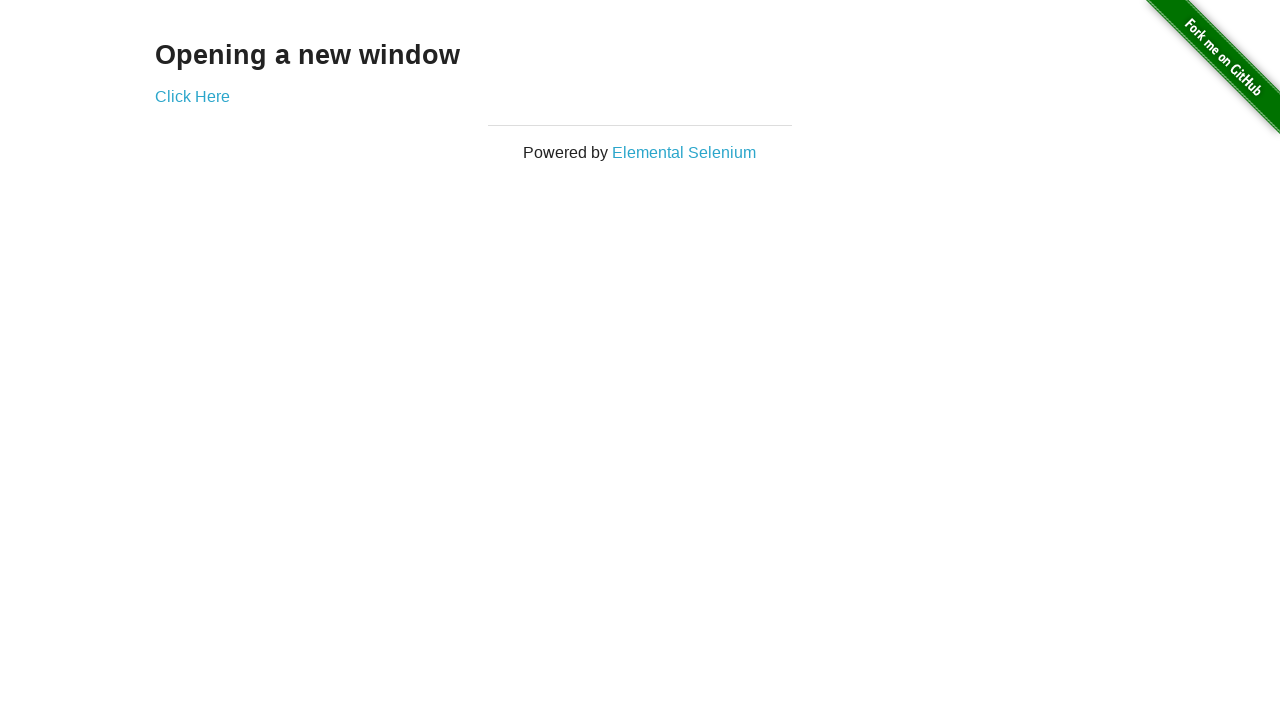

Clicked 'Click Here' link to open new window at (192, 96) on a:has-text('Click Here')
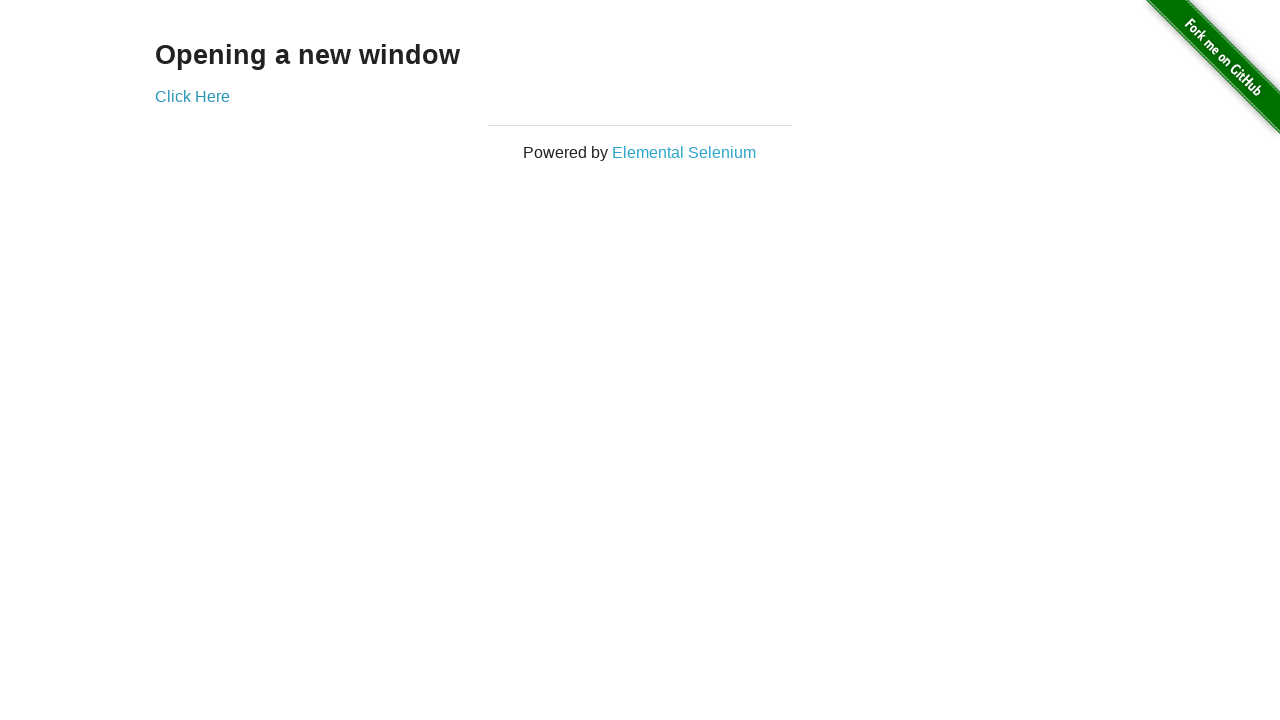

New window opened and captured
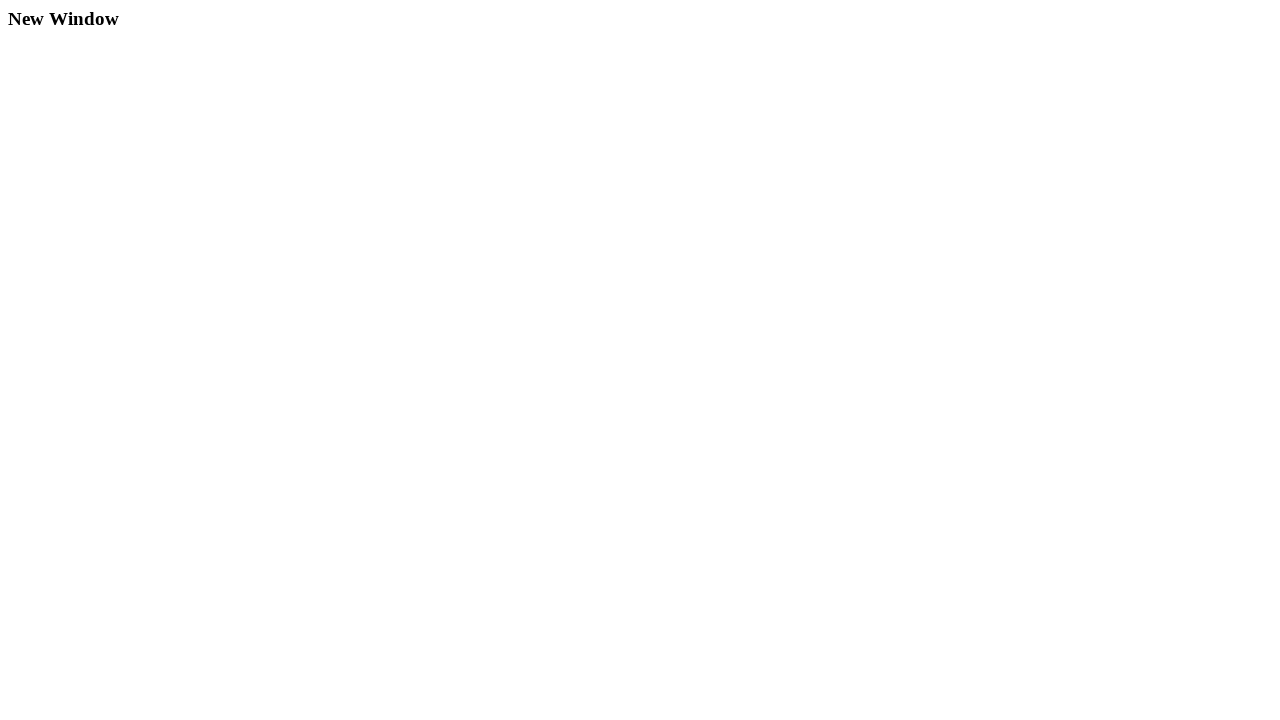

Retrieved text from new window: 'New Window'
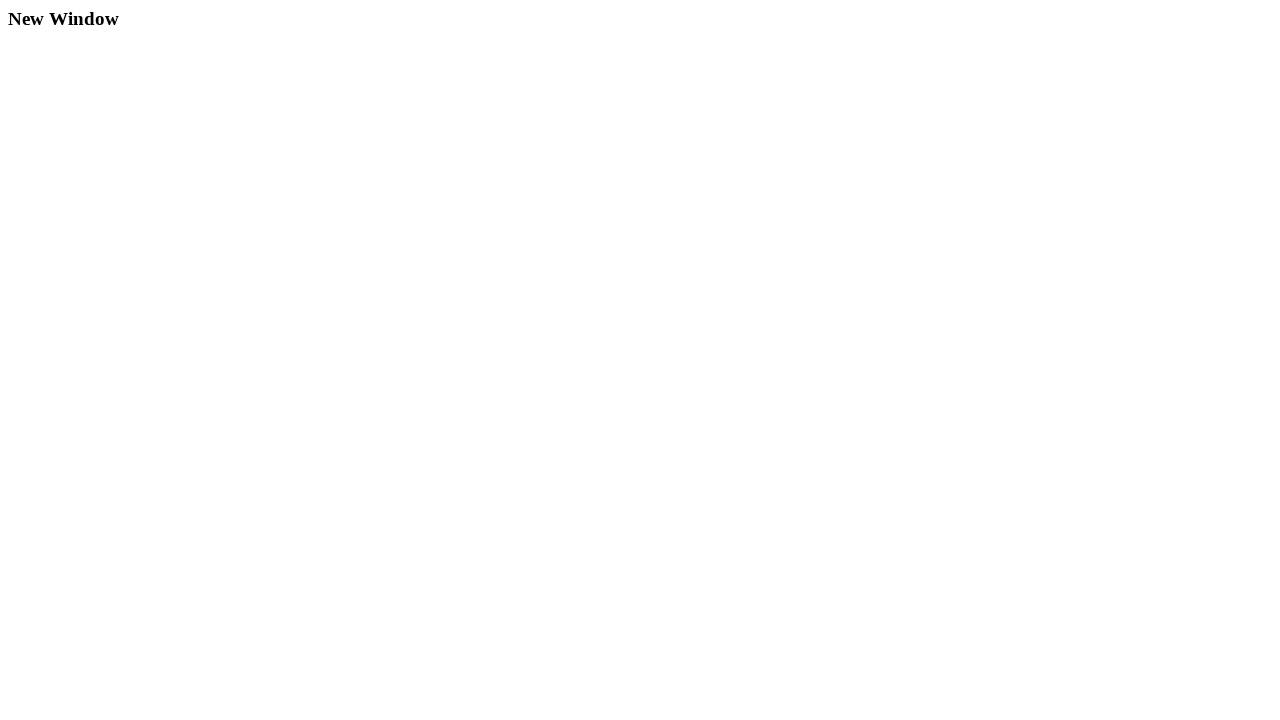

Closed the new window
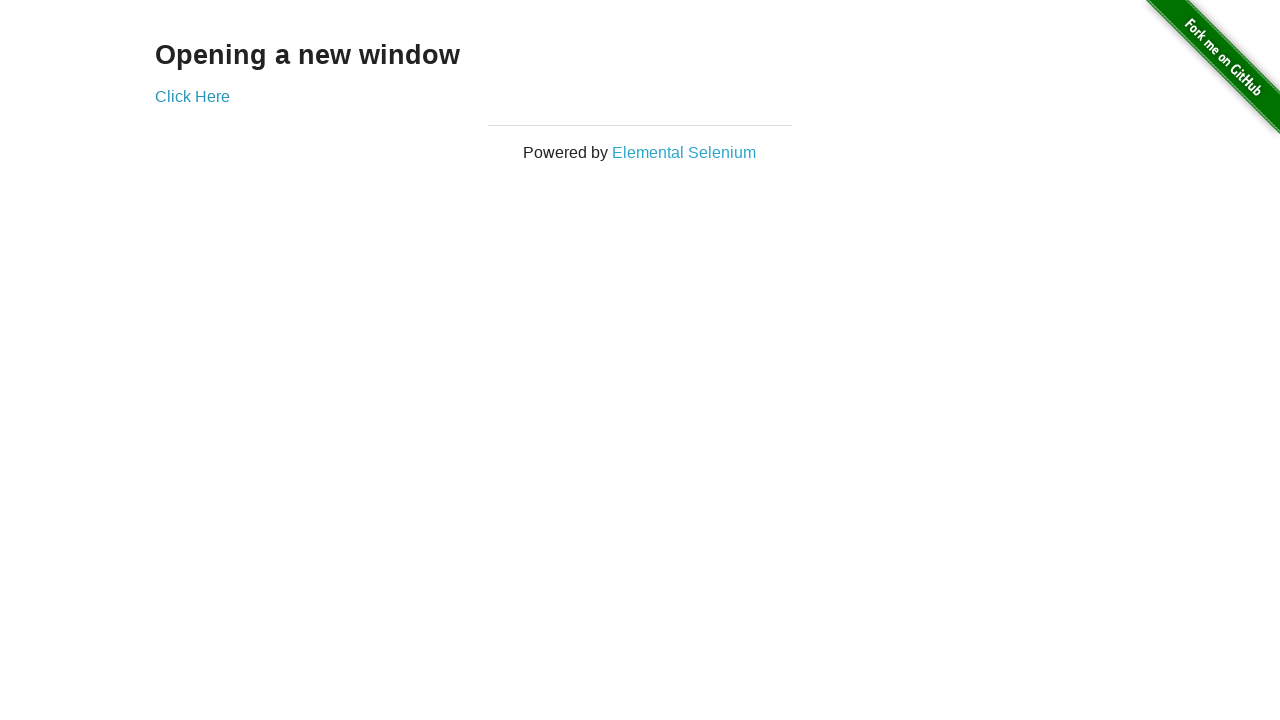

Retrieved text from original window: 'Opening a new window'
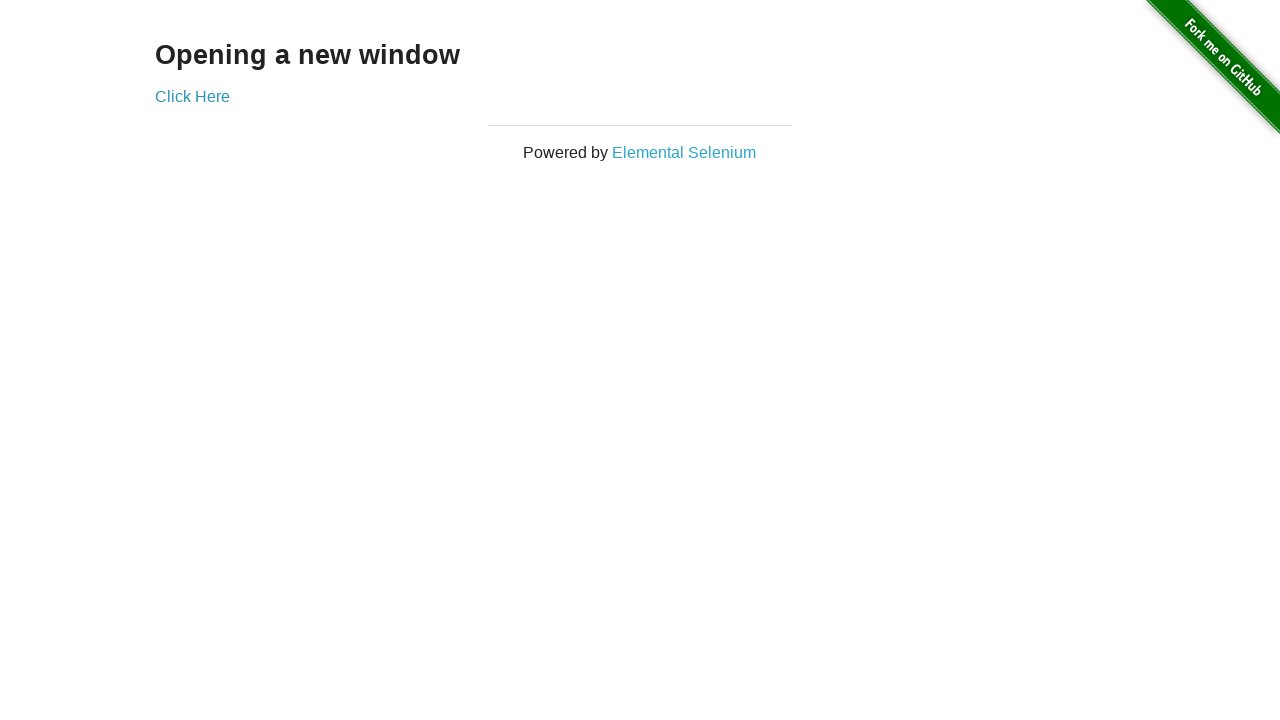

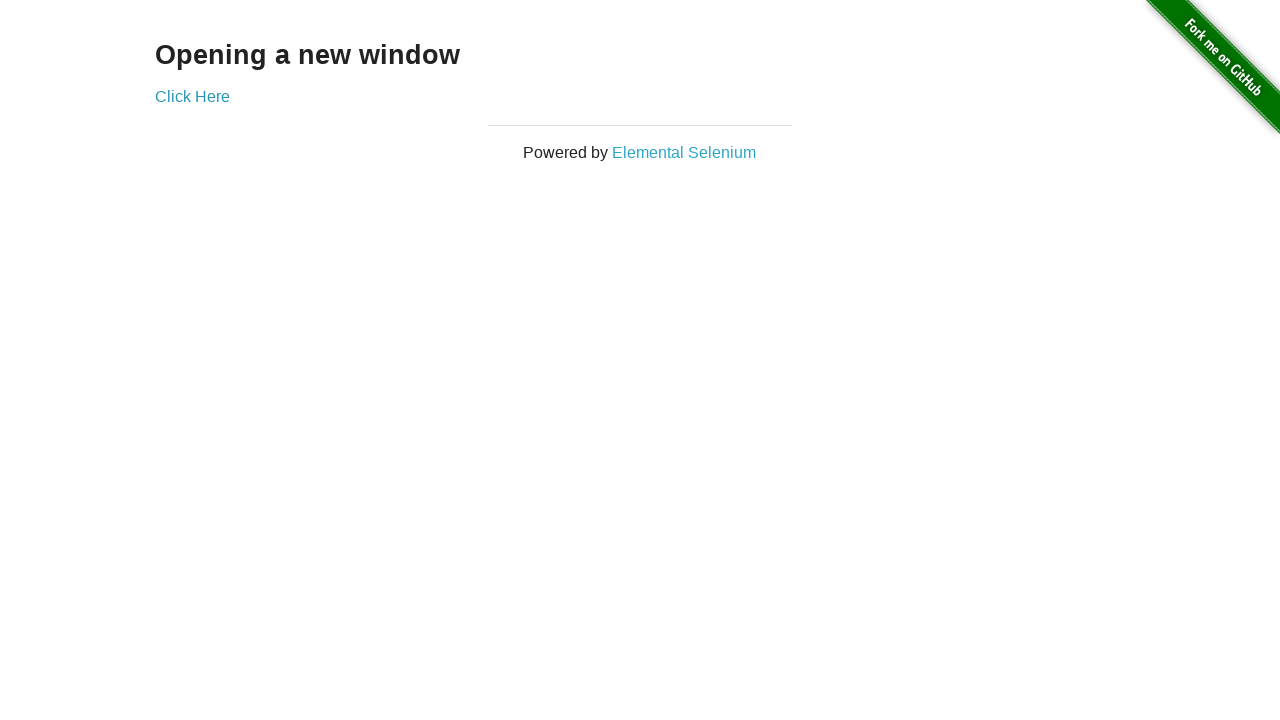